Tests the search functionality on SmartBazaar by closing a promotional popup, searching for "Fresh Fruits", and selecting a specific product from the search results.

Starting URL: https://www.smartbazaar.co.uk/

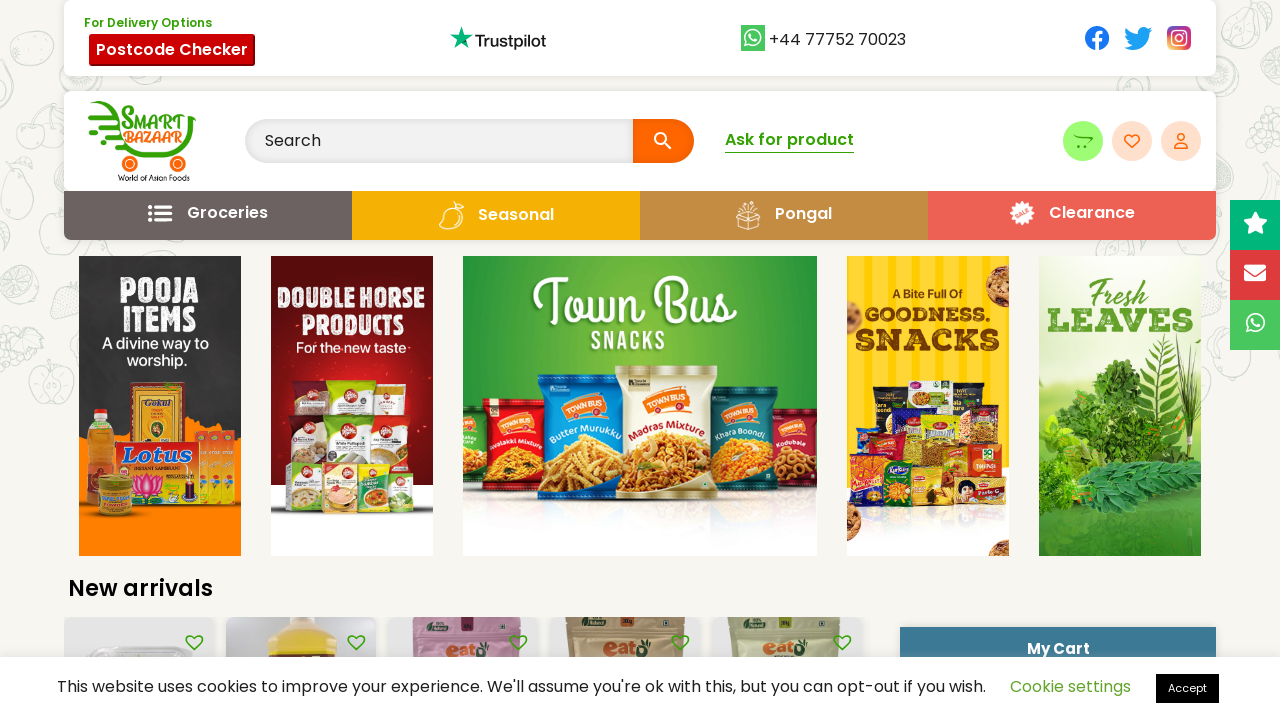

Promotional popup not present on xpath=//*[@id='sgpb-popup-dialog-main-div-wrapper']/div/img
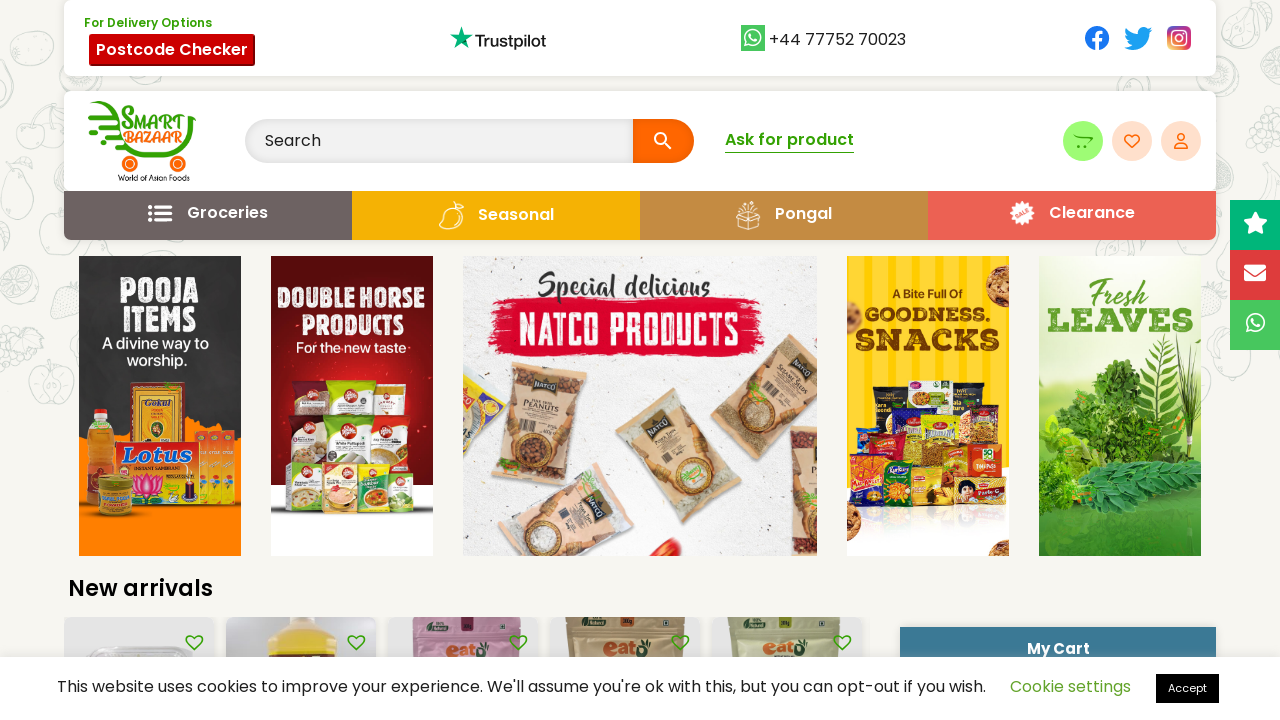

Filled search field with 'Fresh Fruits' on .aws-search-field
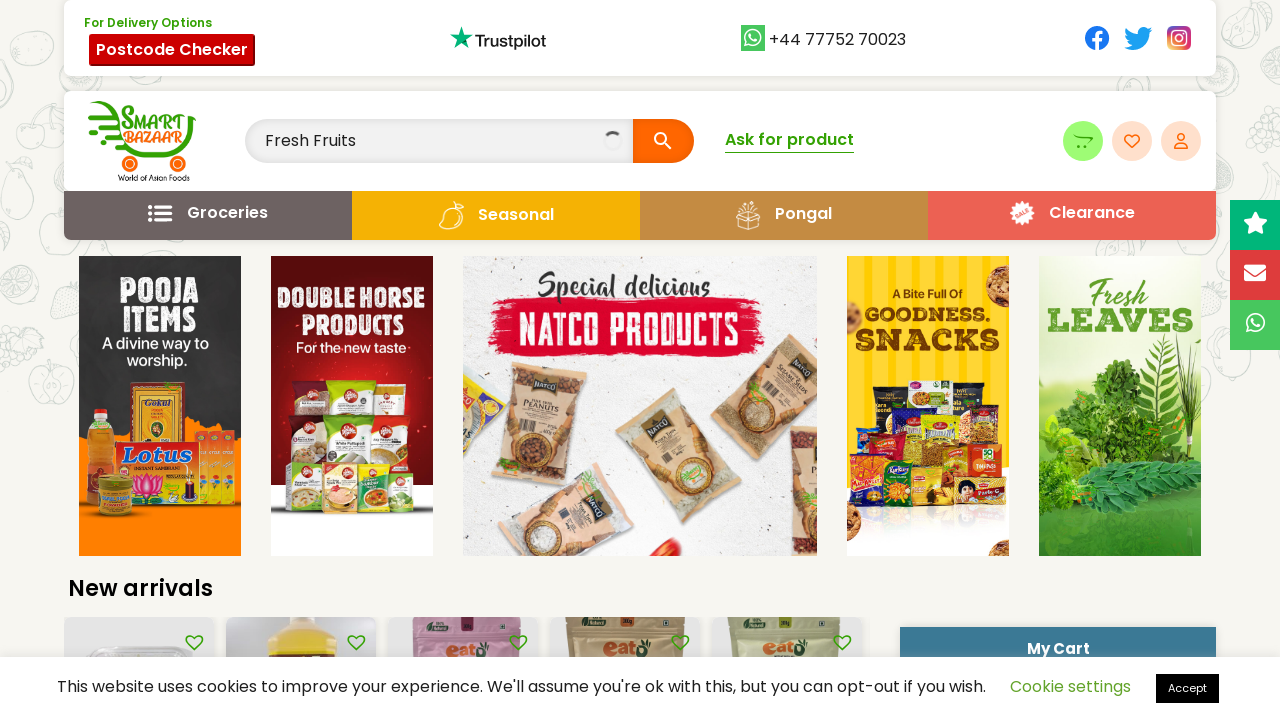

Search results loaded
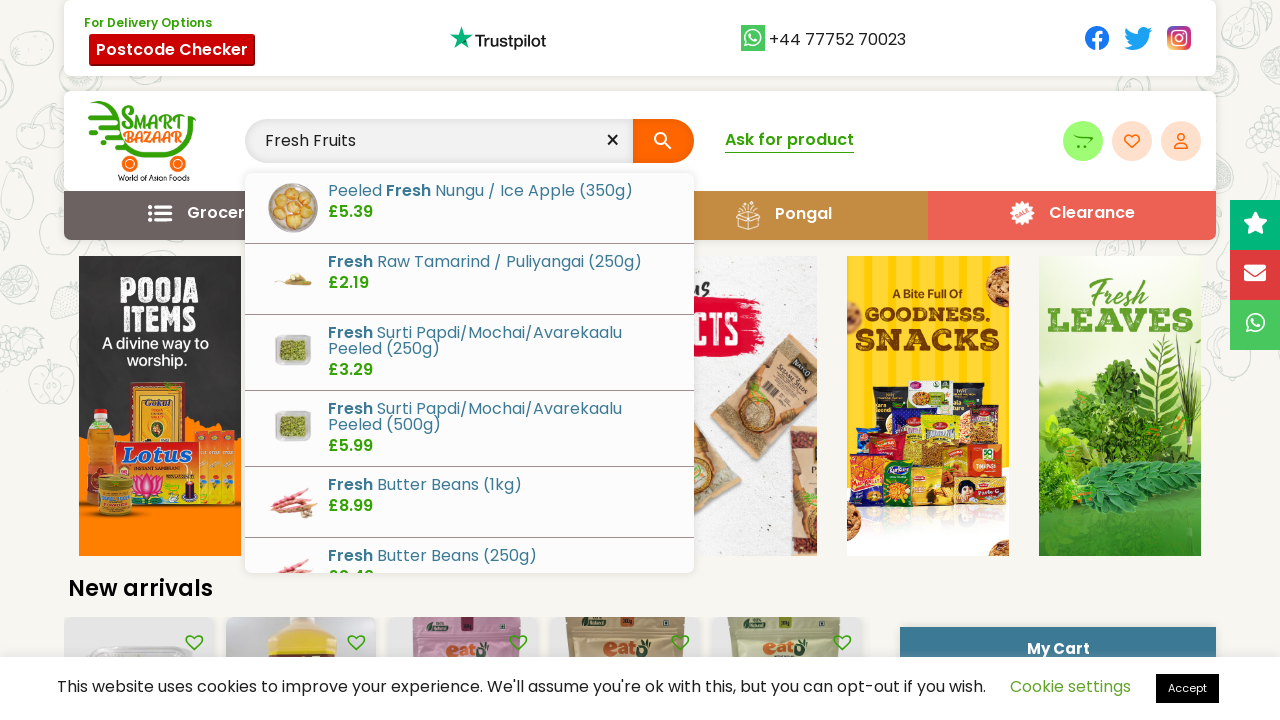

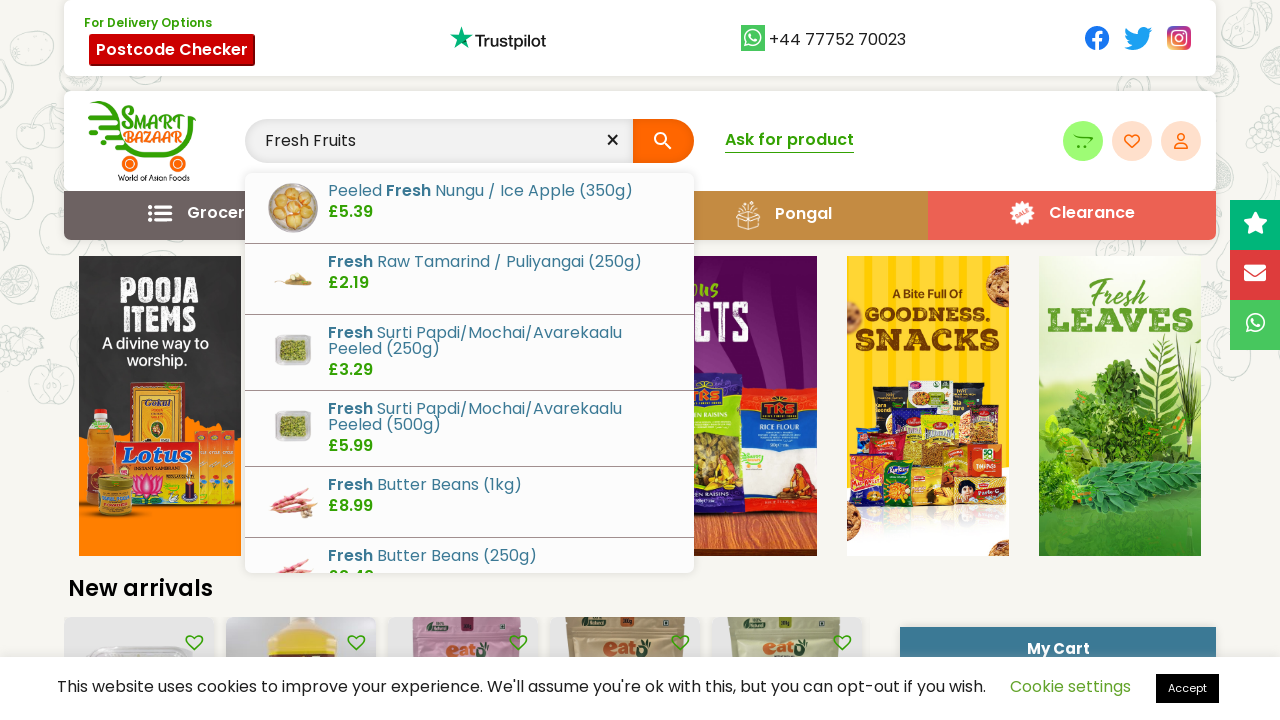